Navigates to the World Meteorological Organization severe weather alerts page and waits for the data table to load.

Starting URL: https://severeweather.wmo.int/list.html

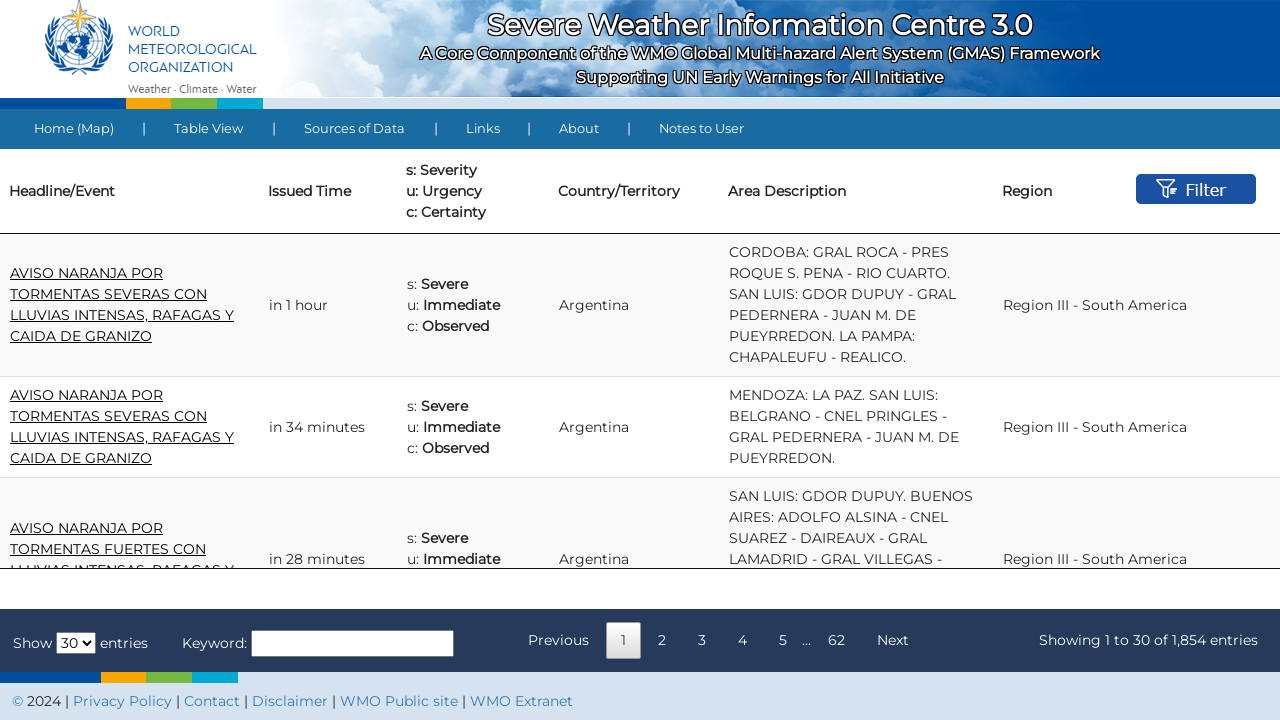

Navigated to World Meteorological Organization severe weather alerts page
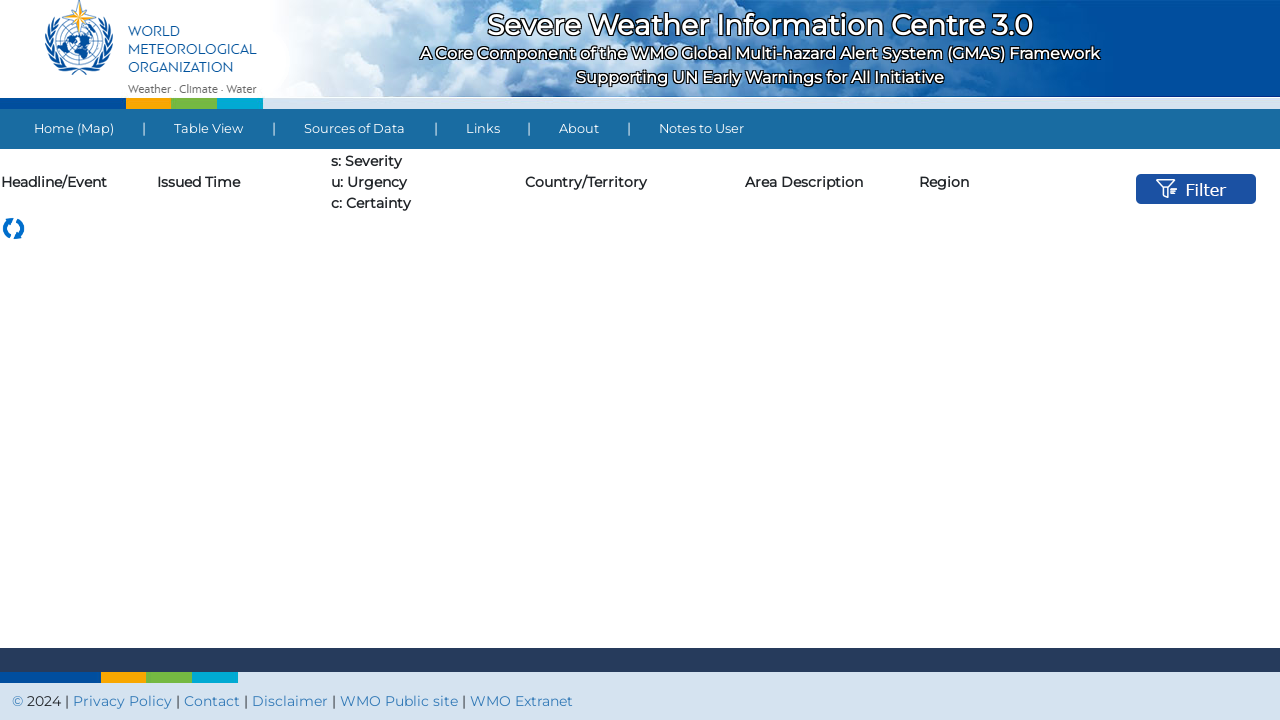

Data table container loaded
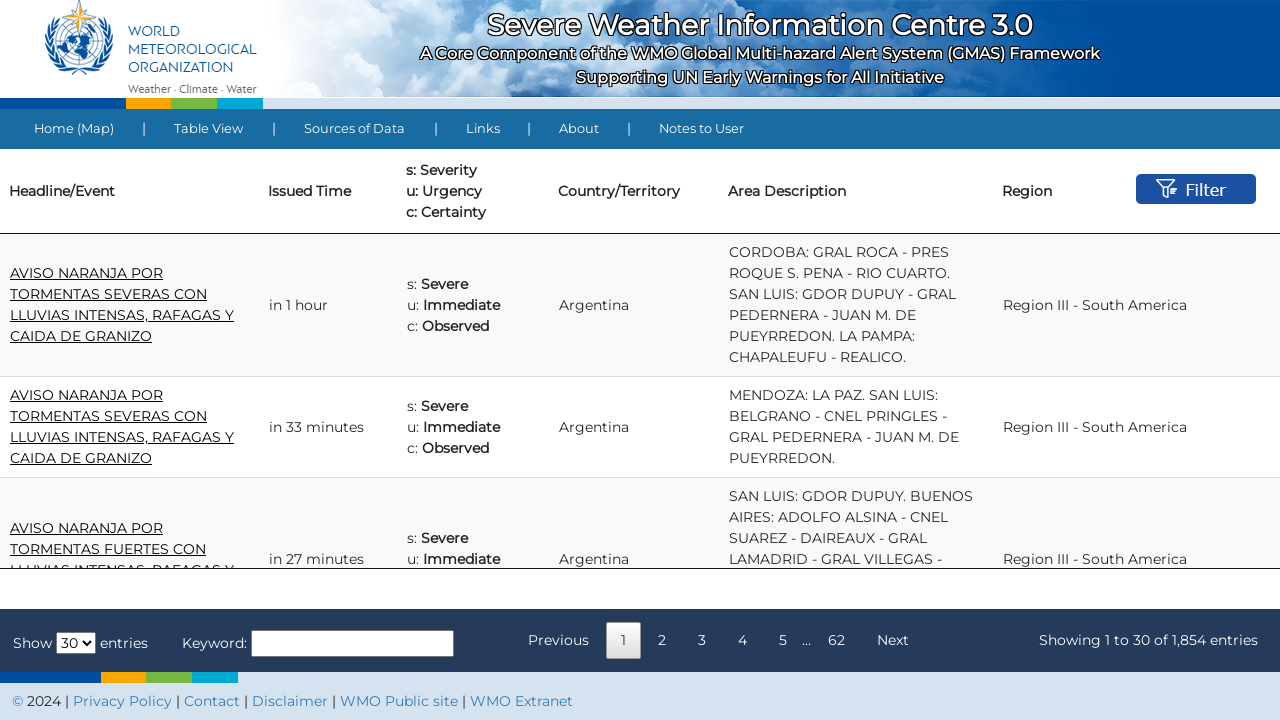

Alert data rows are present in table body
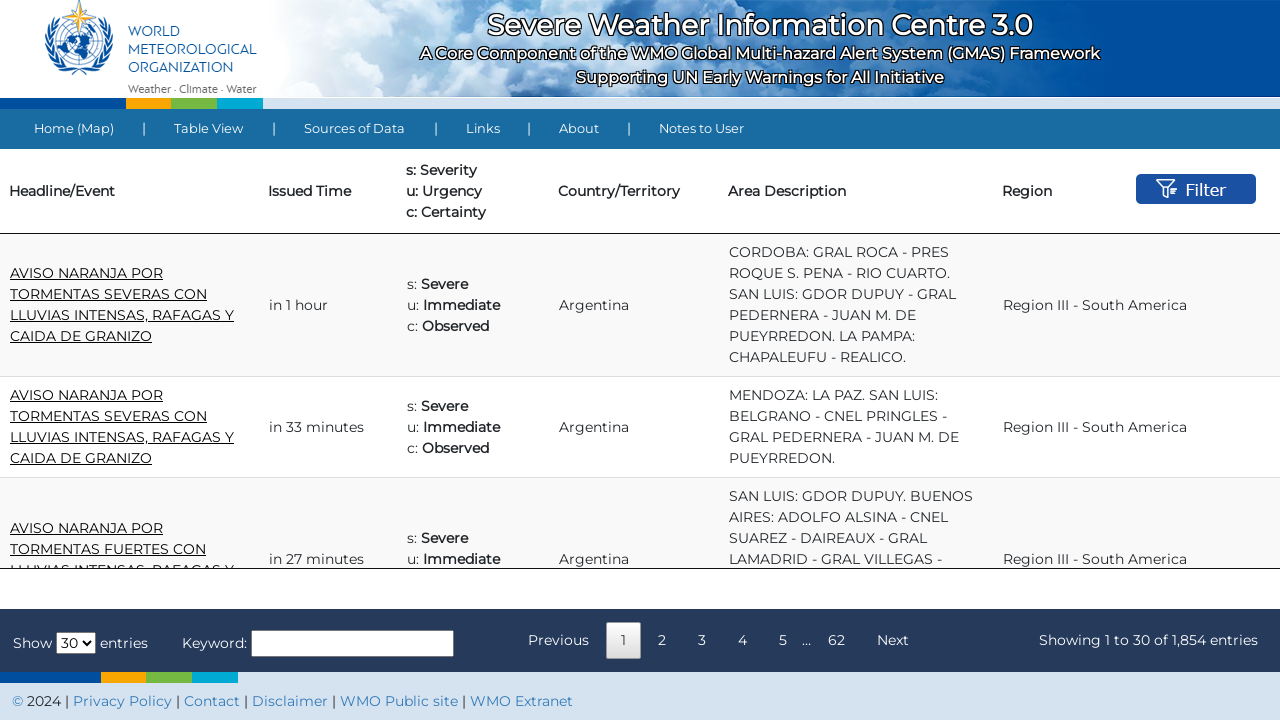

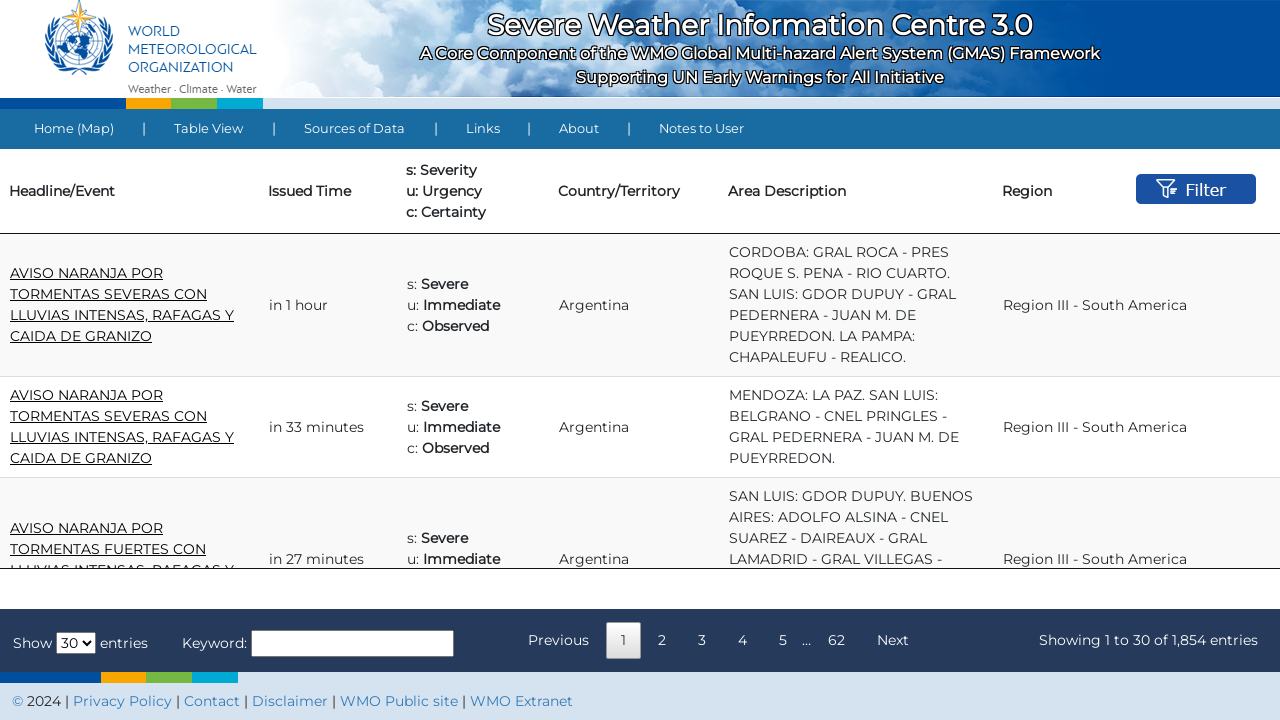